Tests drag-and-drop functionality by dragging element 'box A' and dropping it onto 'box B'

Starting URL: https://crossbrowsertesting.github.io/drag-and-drop

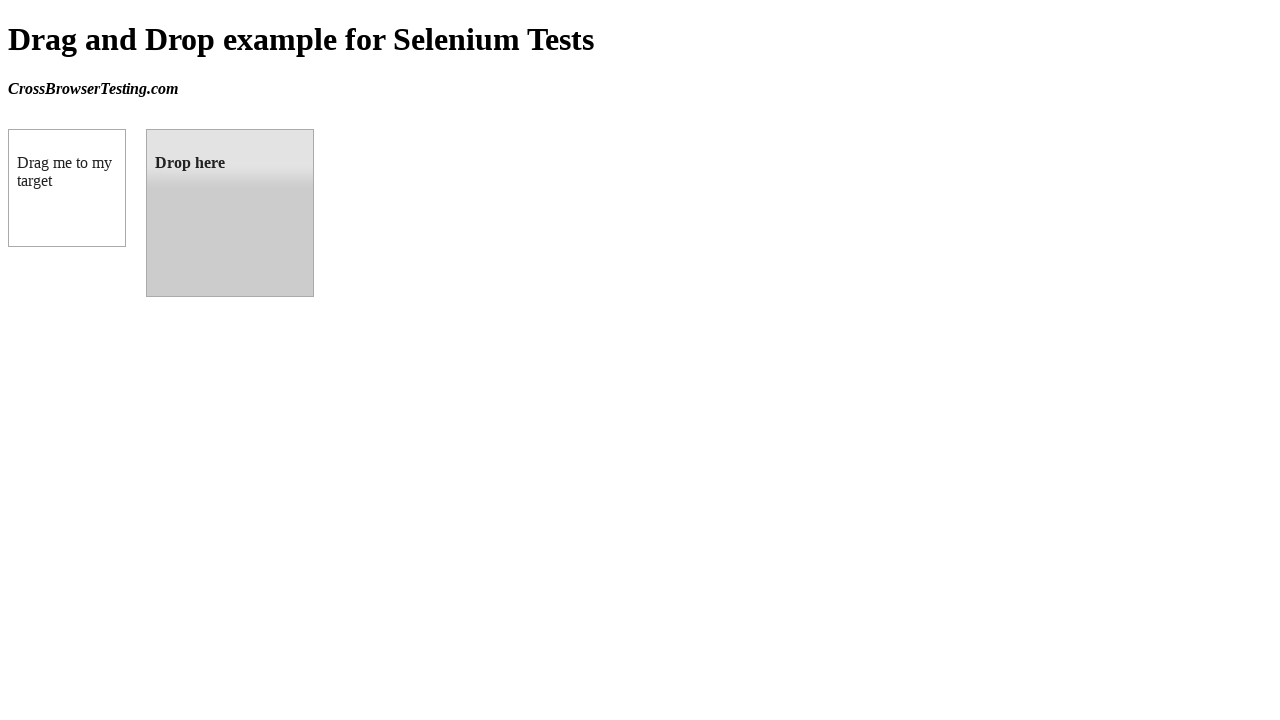

Located source element 'box A' (#draggable)
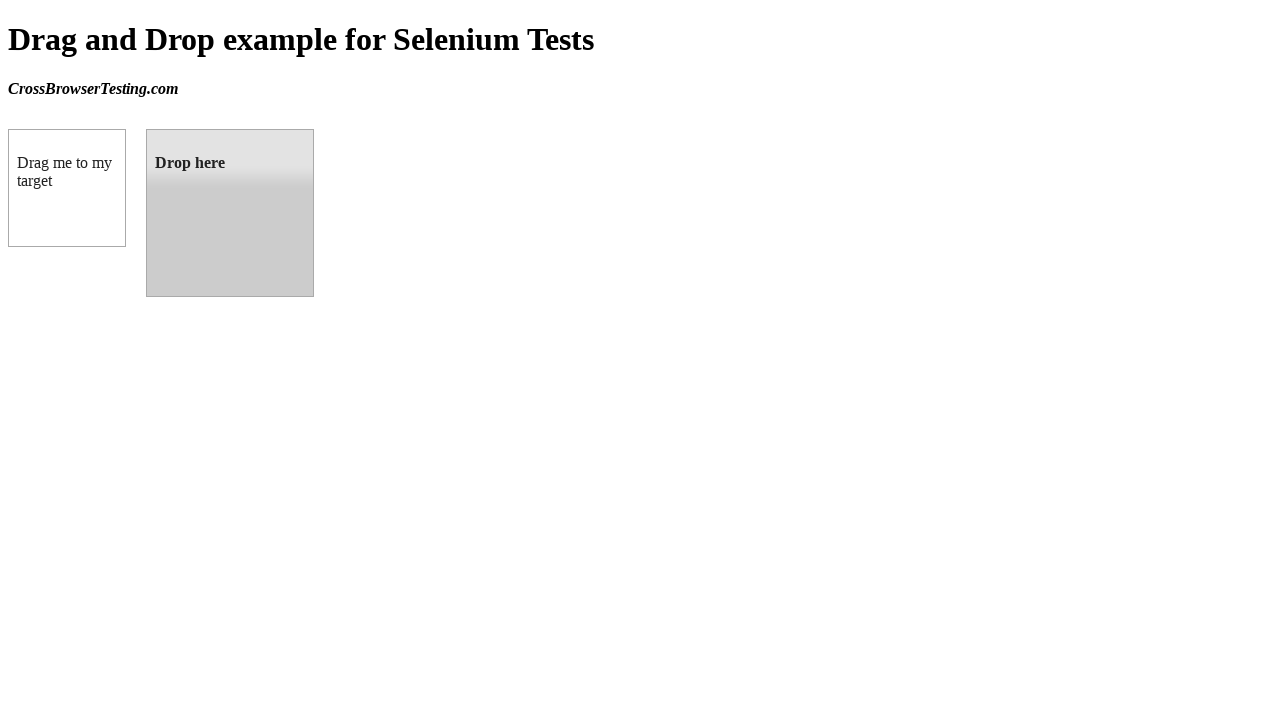

Located target element 'box B' (#droppable)
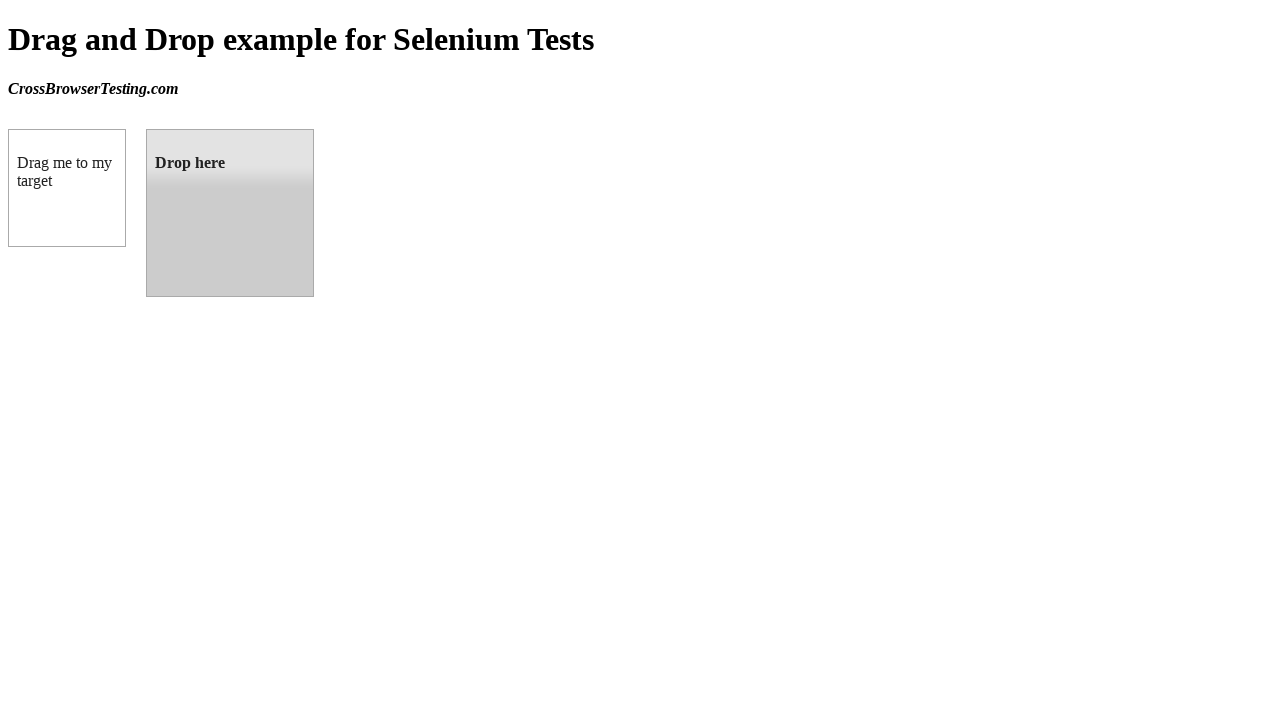

Dragged 'box A' and dropped it onto 'box B' at (230, 213)
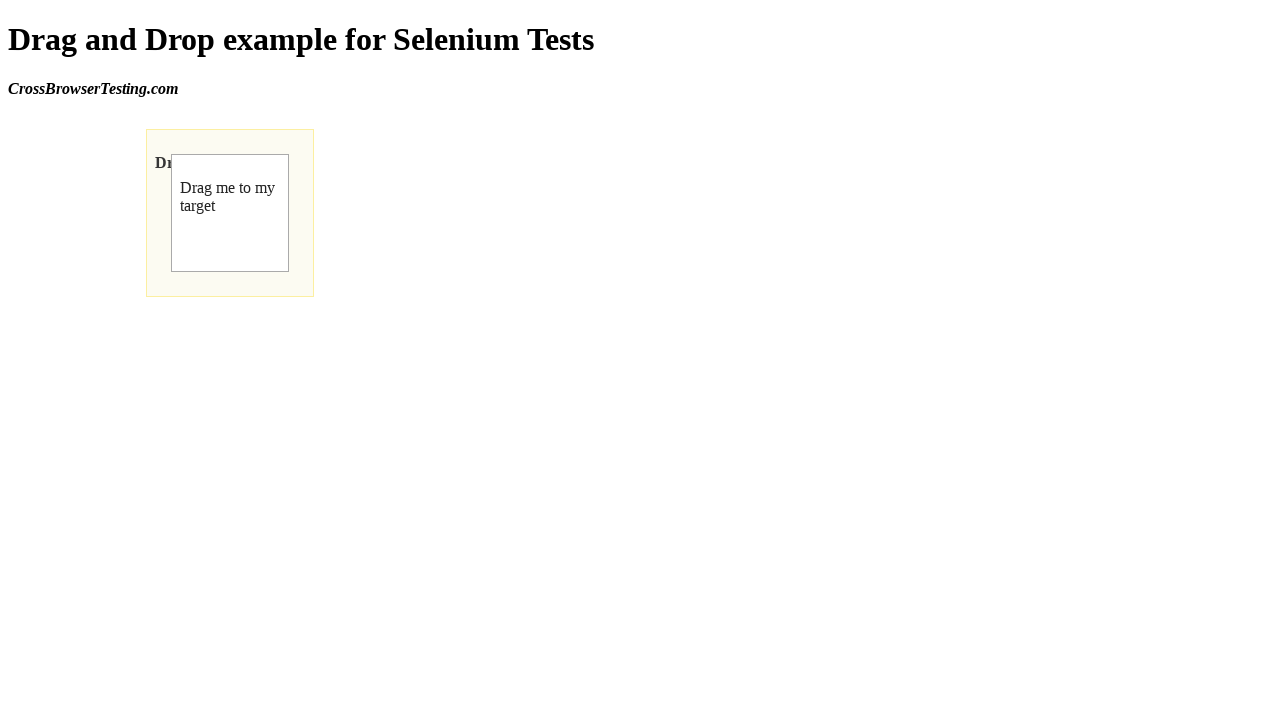

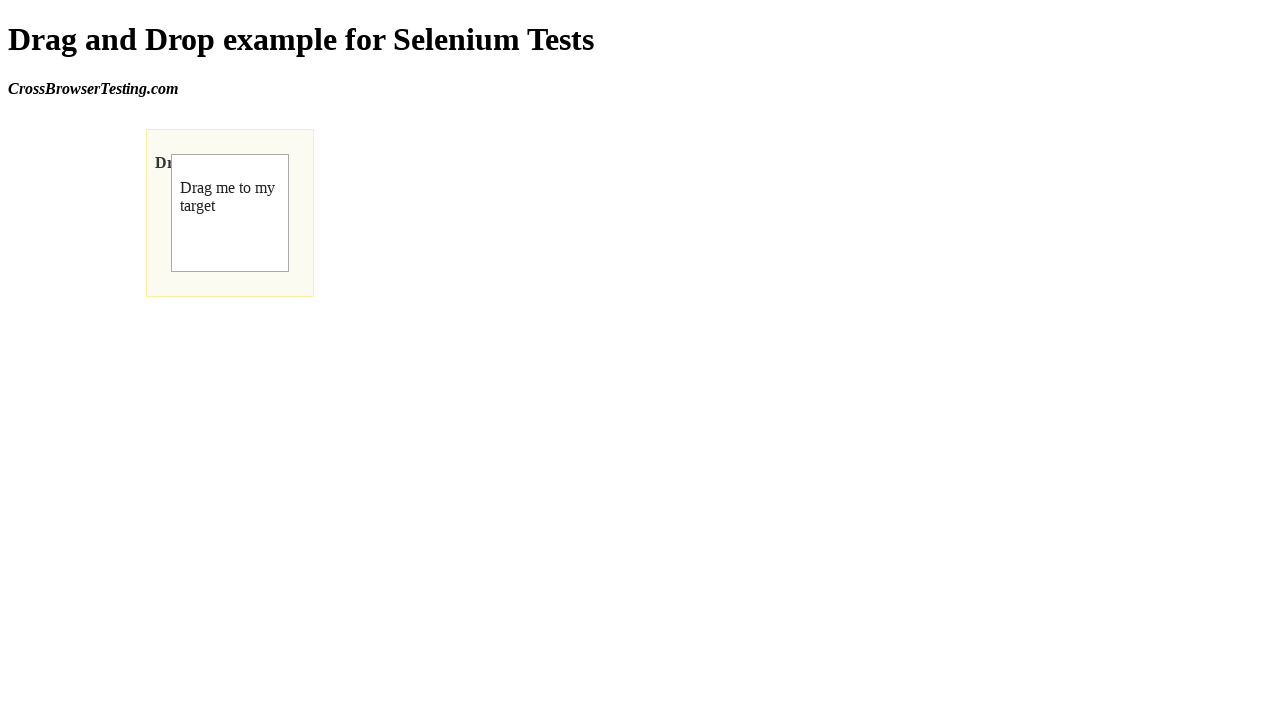